Tests confirmation alert functionality by triggering an alert, accepting it, and verifying the confirmation message appears

Starting URL: https://testautomationpractice.blogspot.com/

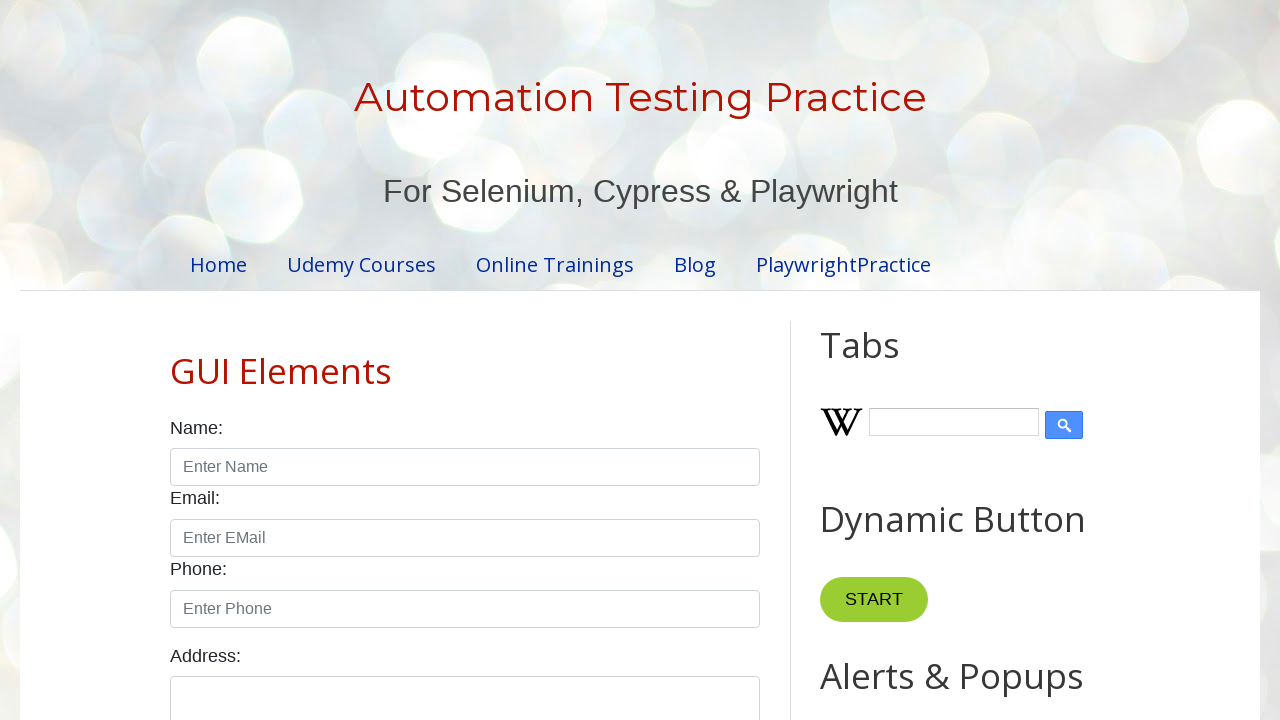

Clicked confirmation alert button at (912, 360) on xpath=//*[@id='confirmBtn']
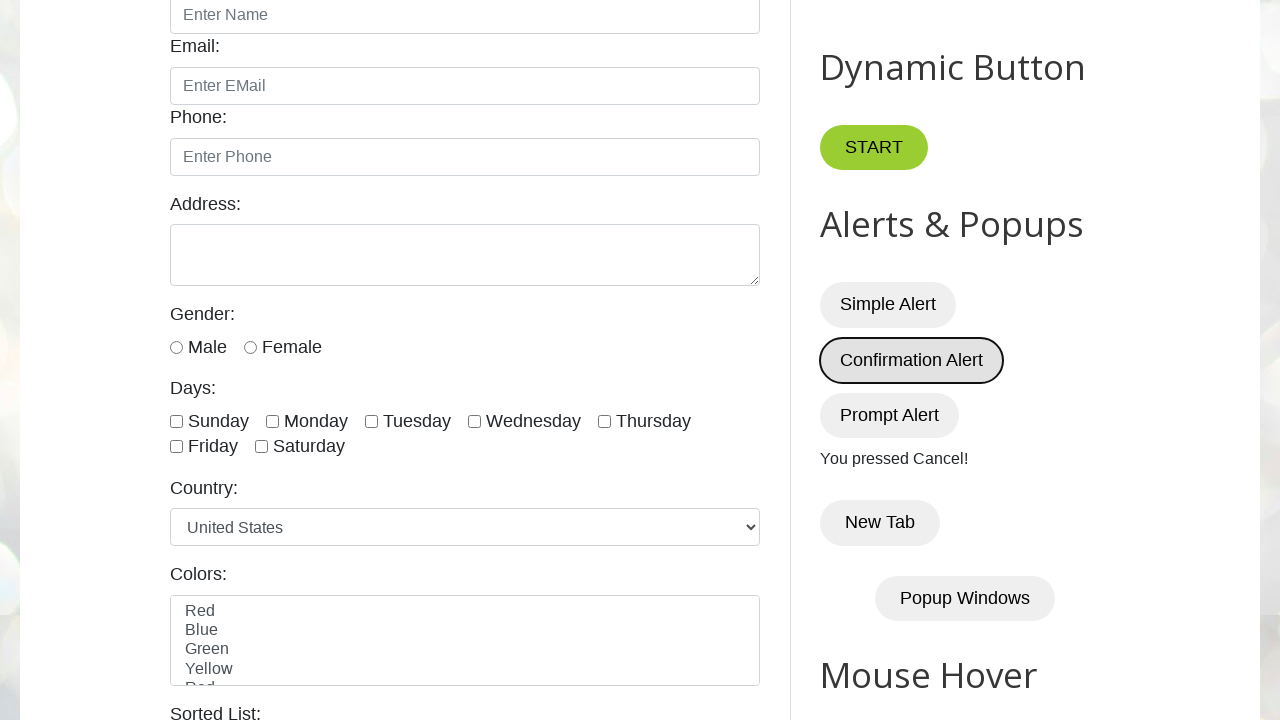

Set up dialog handler to accept alerts
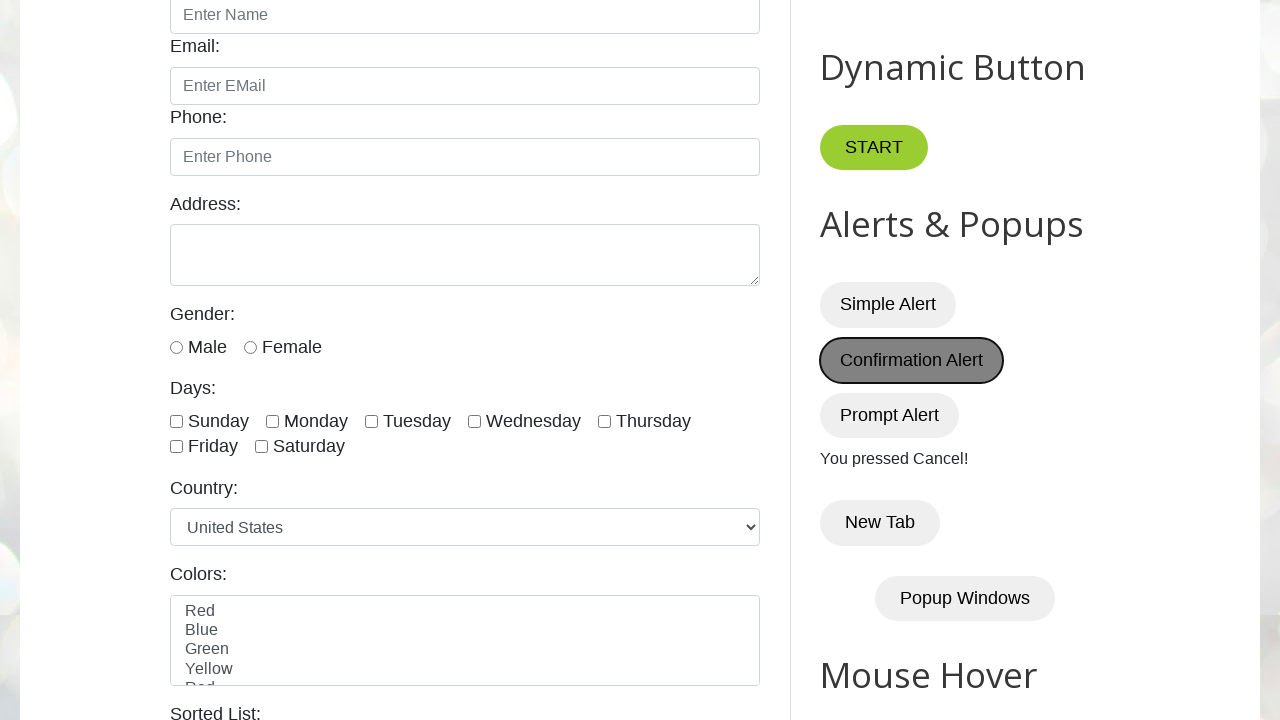

Confirmation message appeared after accepting alert
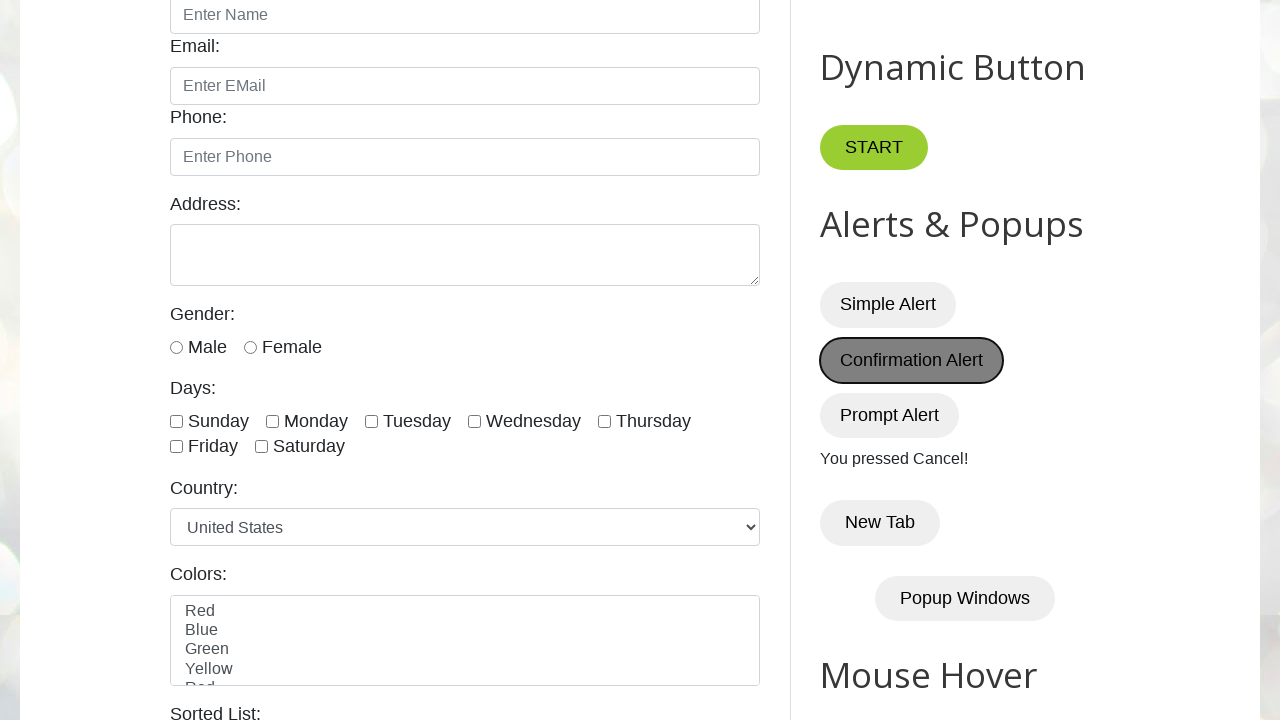

Verified confirmation message is visible
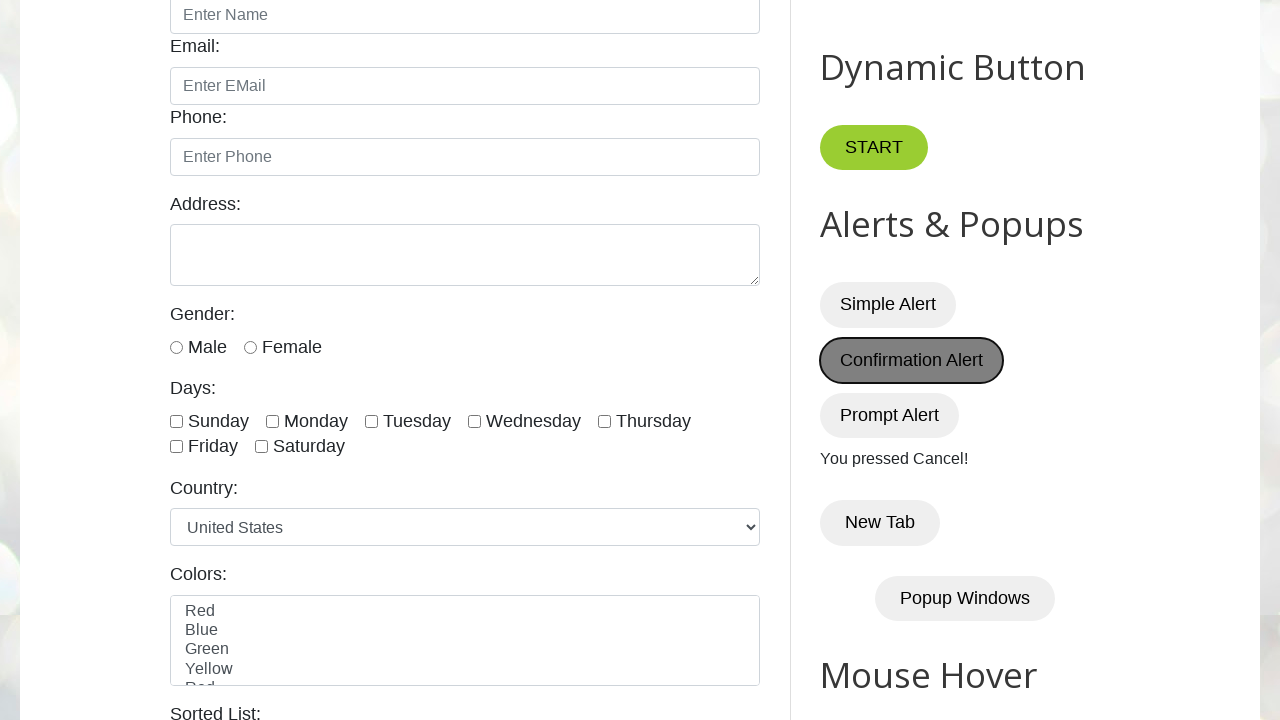

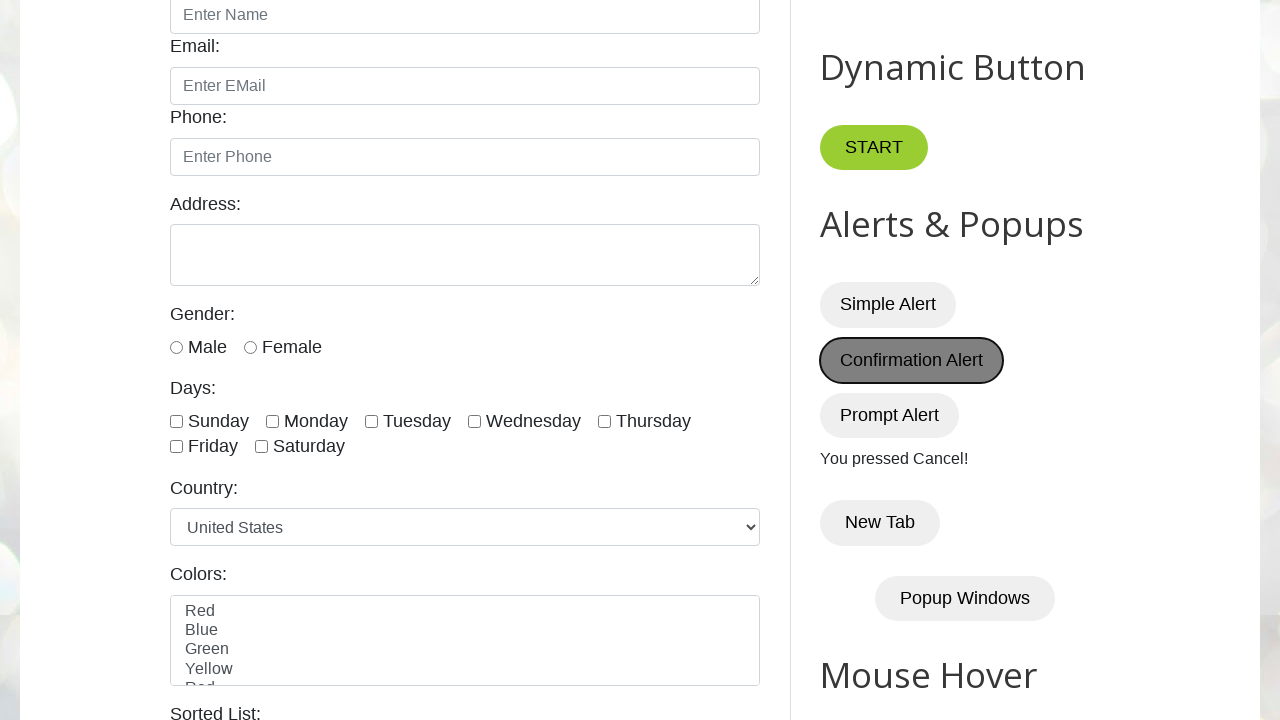